Tests the Selenium demo web form by entering text and submitting the form, then verifying the success message

Starting URL: https://www.selenium.dev/selenium/web/web-form.html

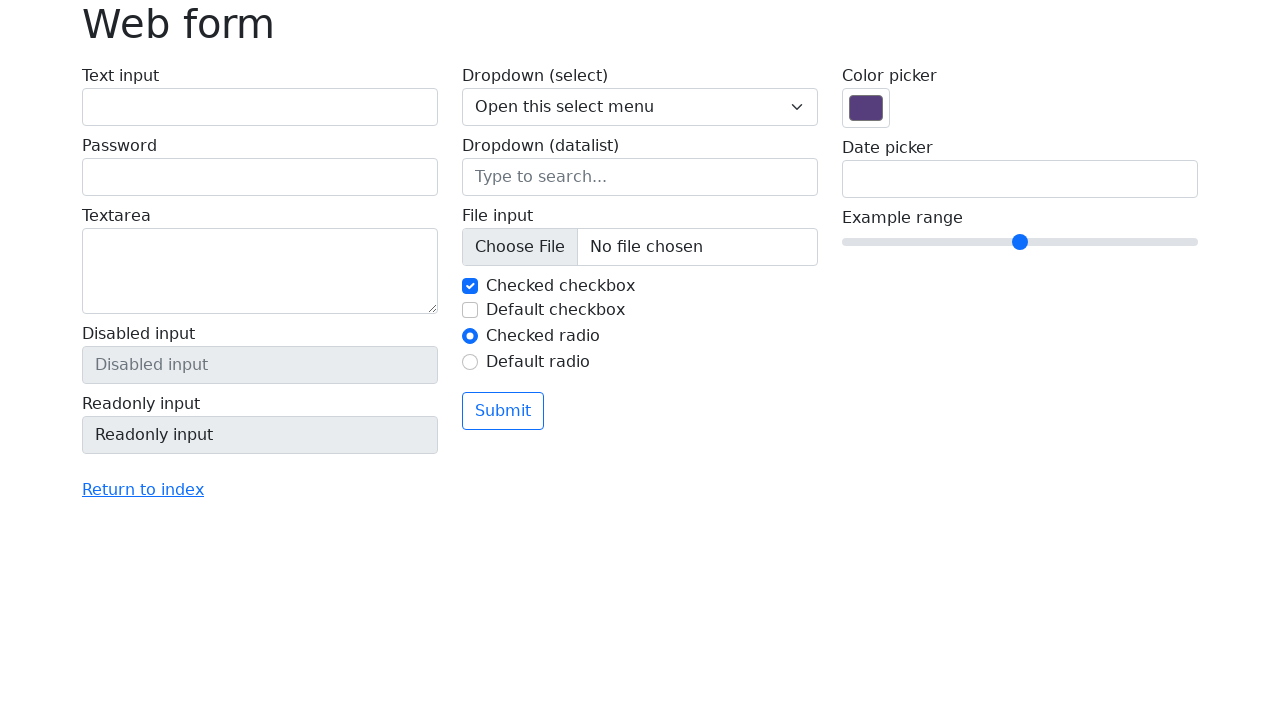

Filled text input field with 'Selenium' on input[name='my-text']
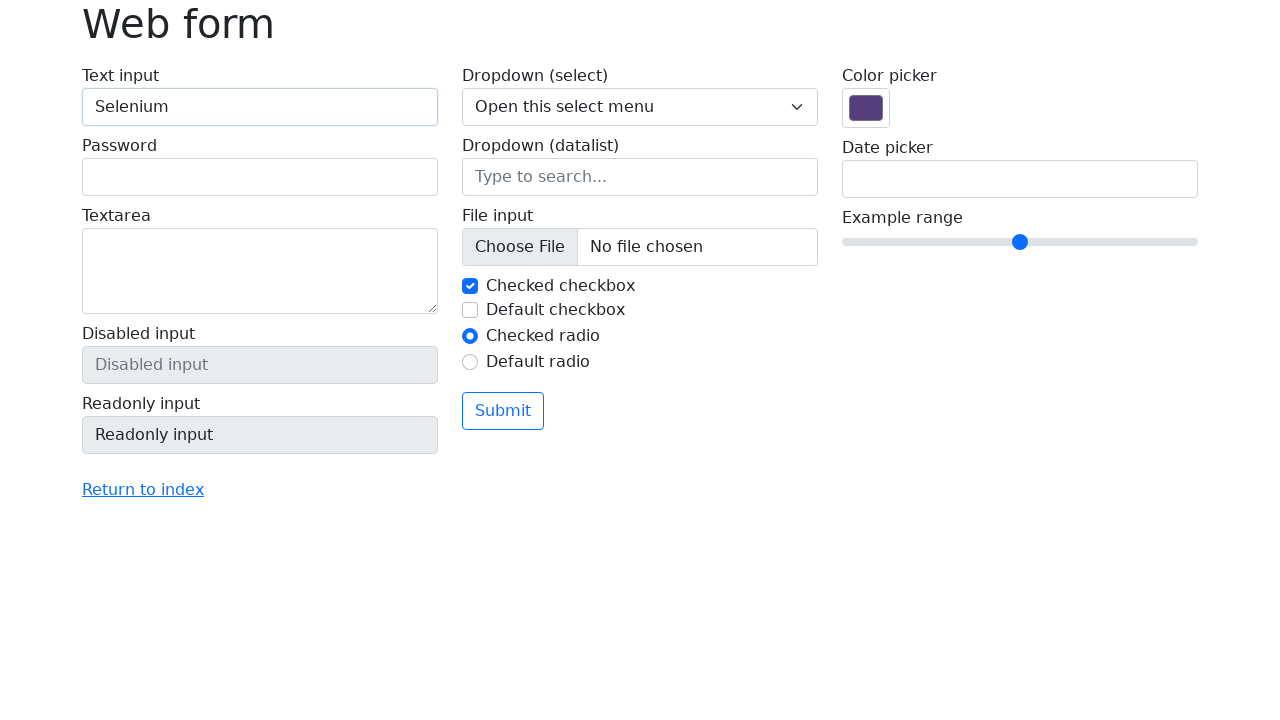

Clicked submit button at (503, 411) on button
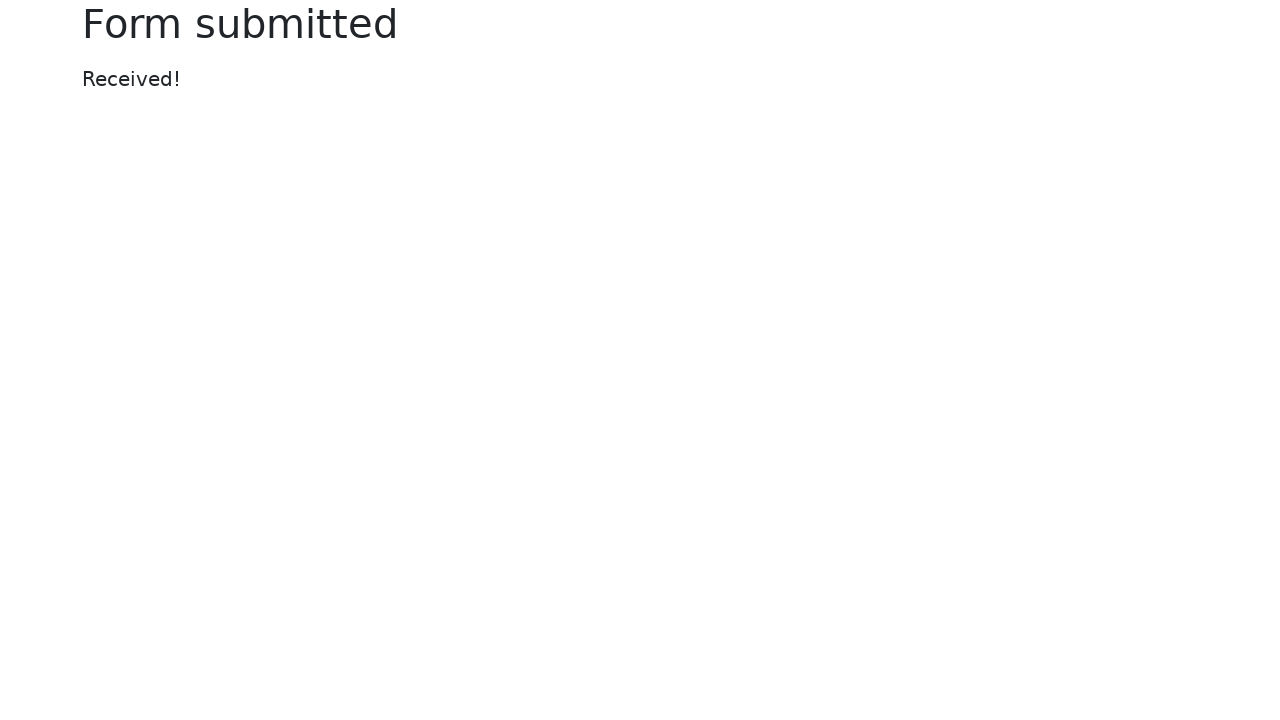

Success message appeared
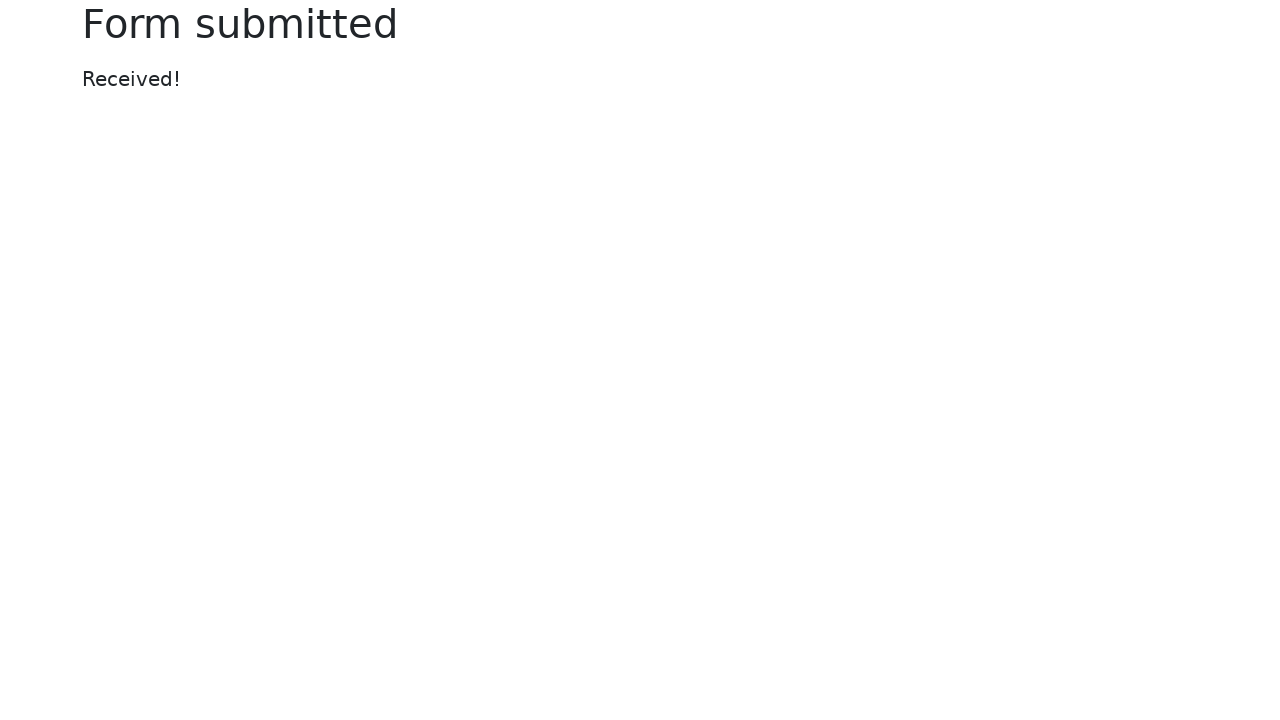

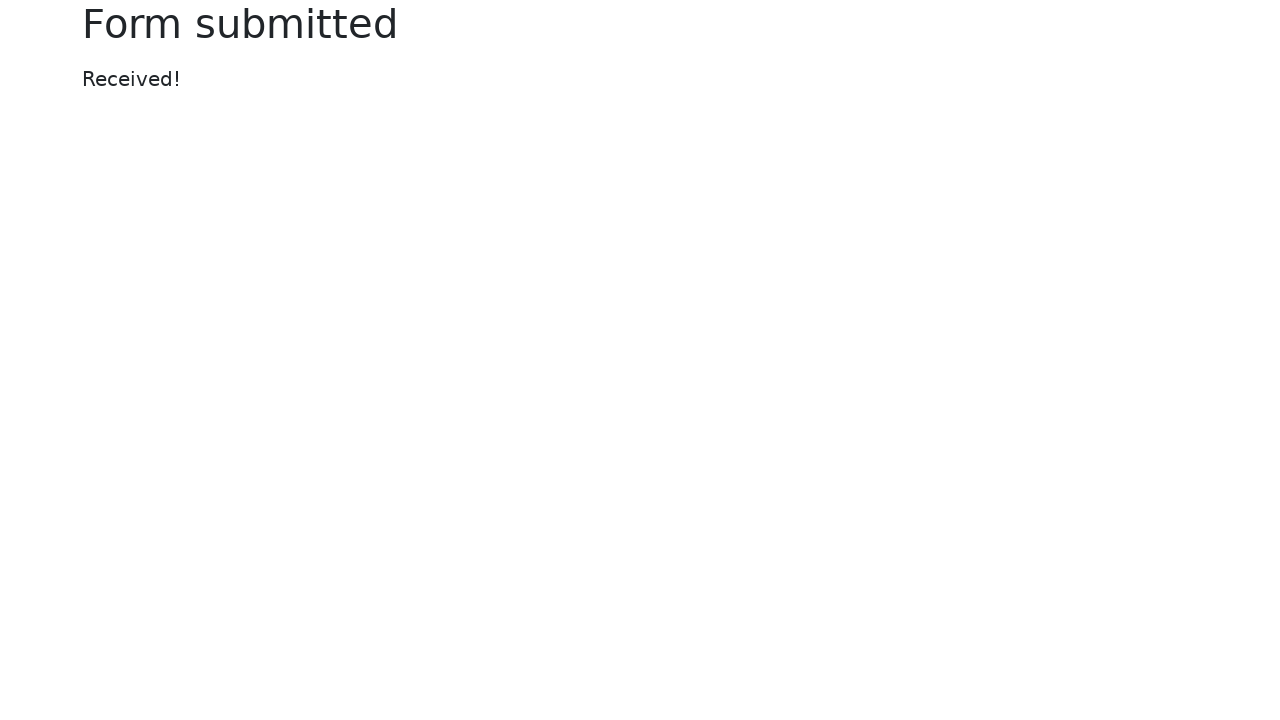